Tests product search functionality on vseinstrumenti.ru by entering a search query for "газонокосилка Makita" (Makita lawn mower) and verifying search results are displayed.

Starting URL: https://www.vseinstrumenti.ru/

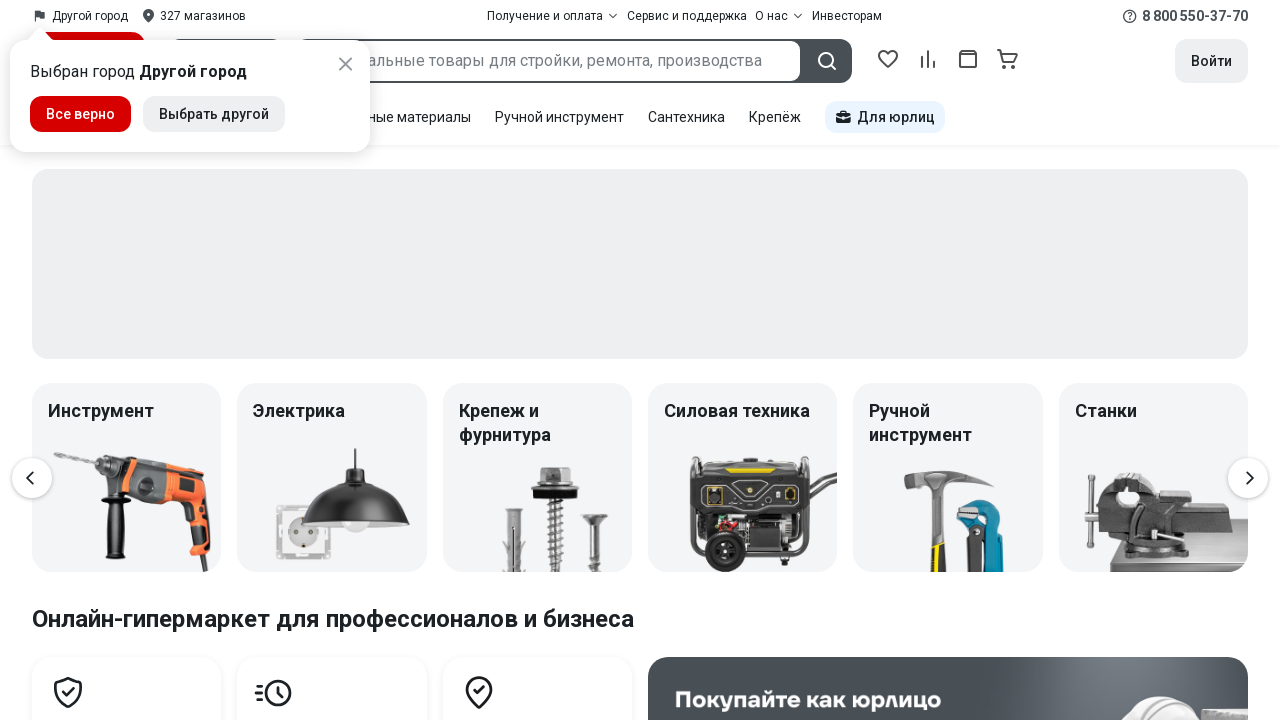

Filled search input with 'газонокосилка Makita' on [data-qa='header-search-input']
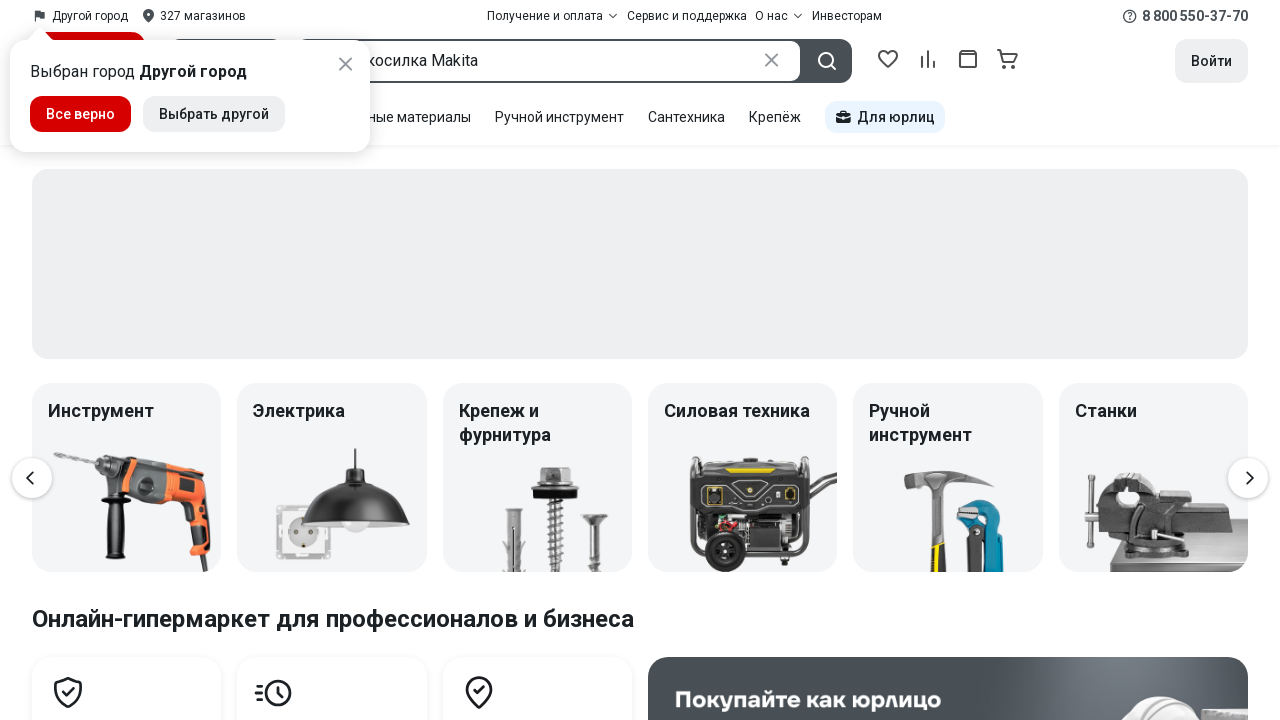

Clicked search button to execute search at (817, 60) on [data-qa='header-search-button']
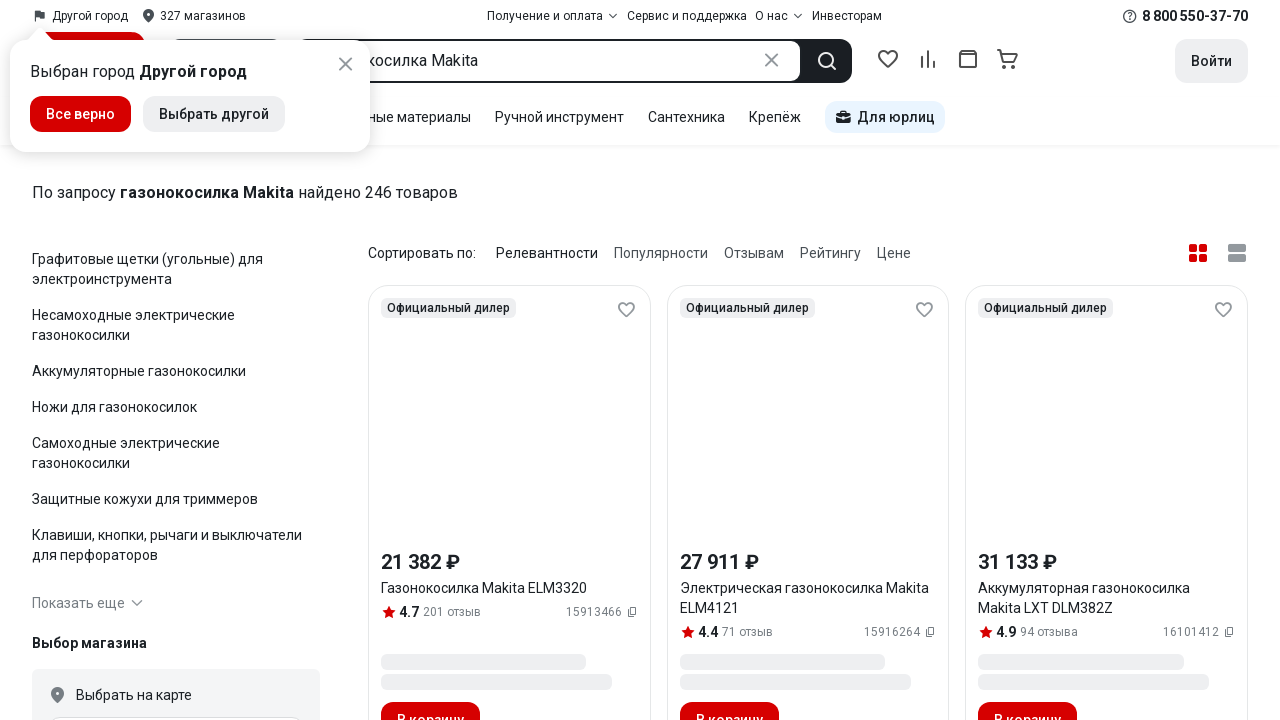

Search results loaded and became visible
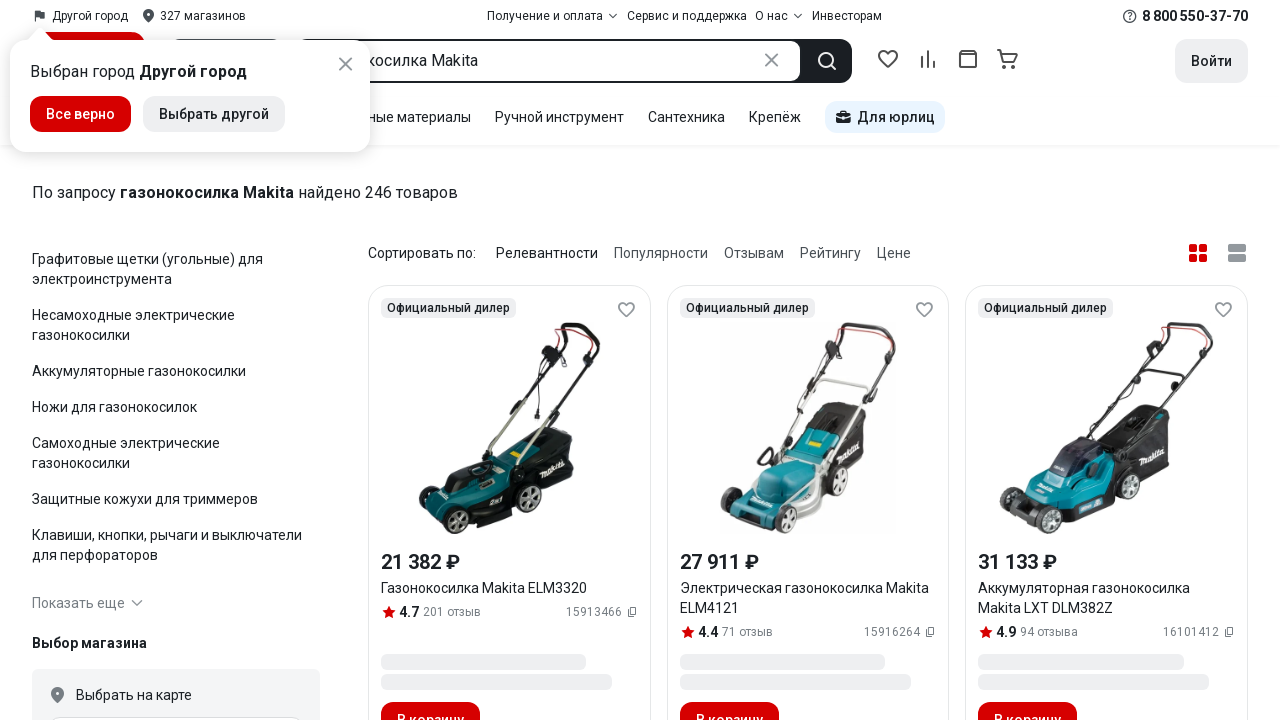

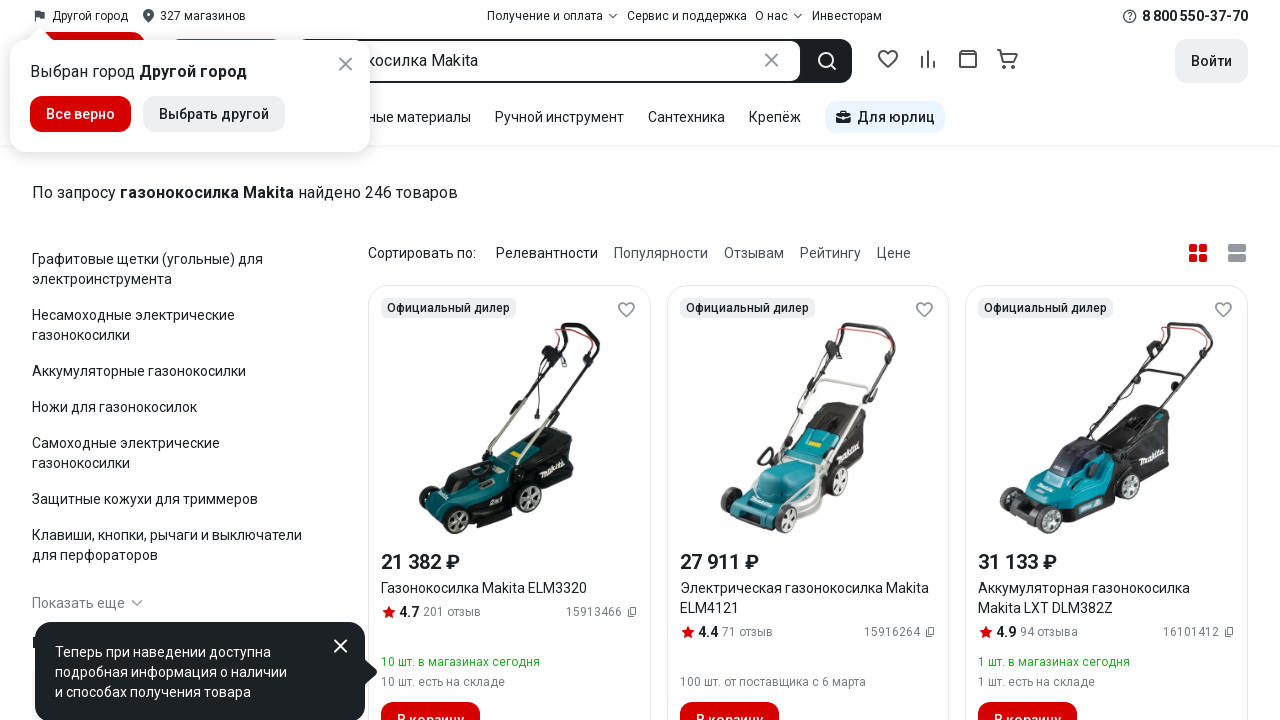